Tests that the browser back button works correctly with filter navigation

Starting URL: https://demo.playwright.dev/todomvc

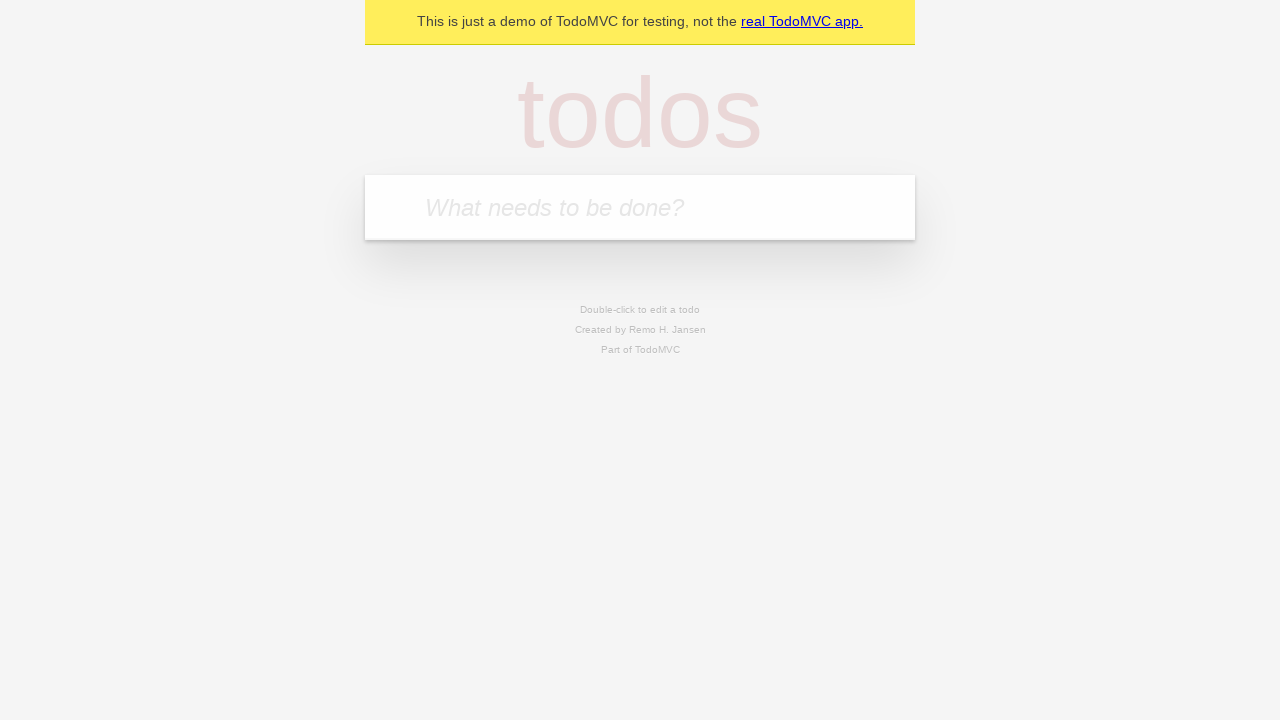

Filled todo input with 'buy some cheese' on internal:attr=[placeholder="What needs to be done?"i]
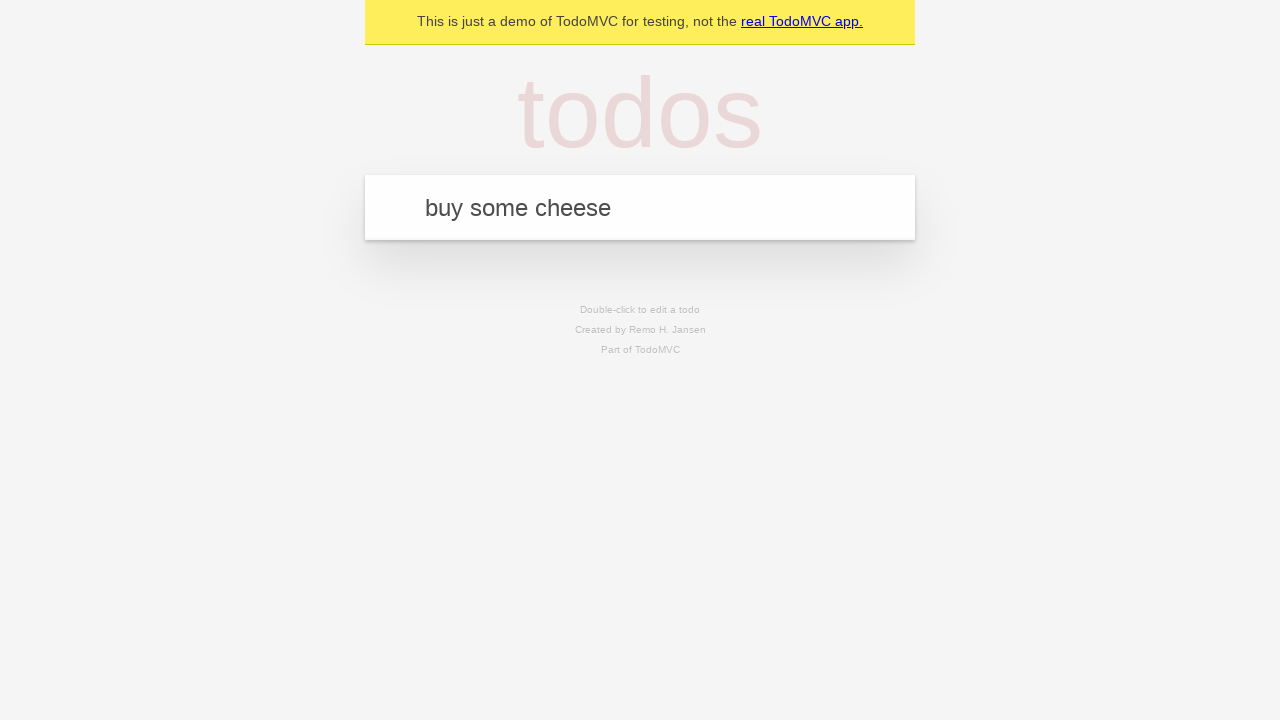

Pressed Enter to add first todo item on internal:attr=[placeholder="What needs to be done?"i]
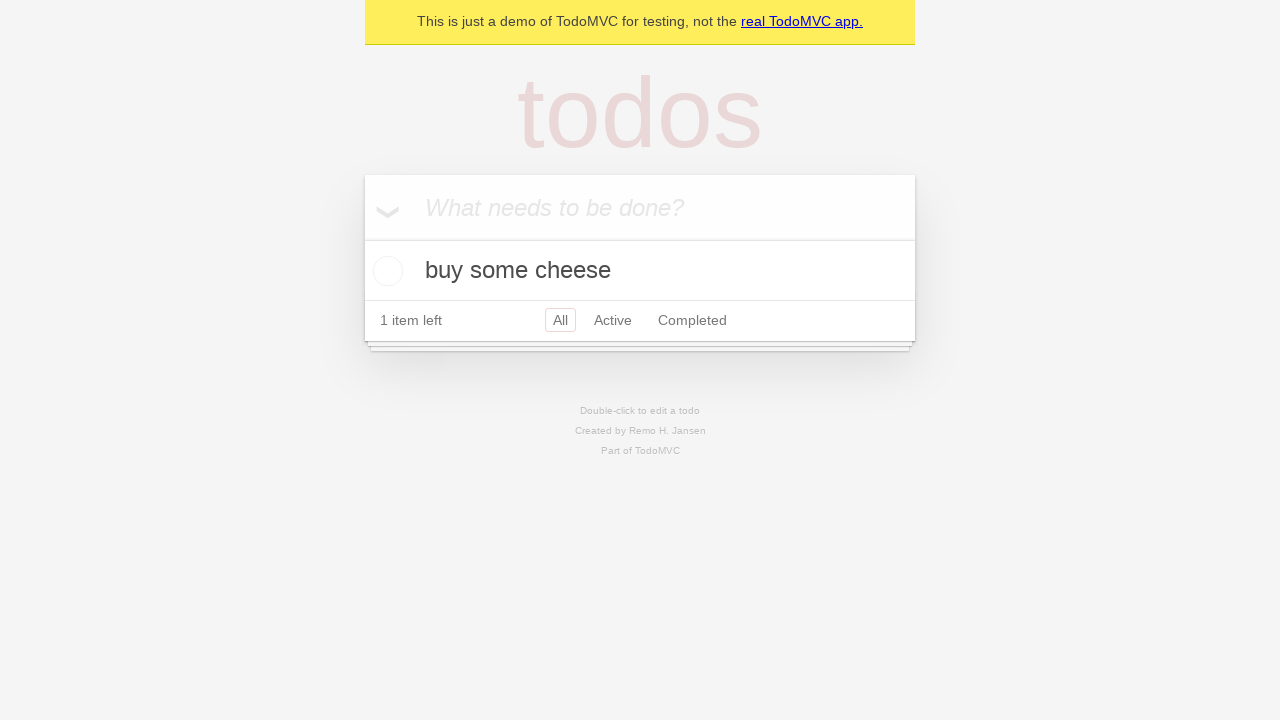

Filled todo input with 'feed the cat' on internal:attr=[placeholder="What needs to be done?"i]
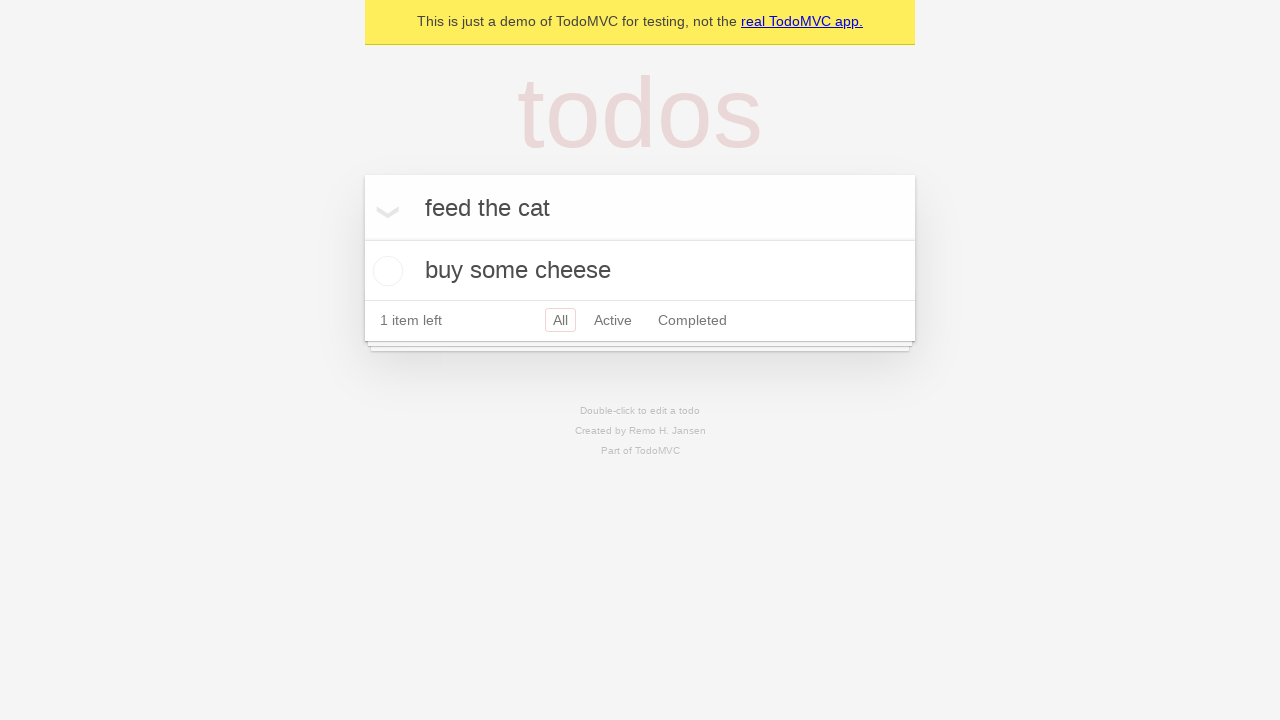

Pressed Enter to add second todo item on internal:attr=[placeholder="What needs to be done?"i]
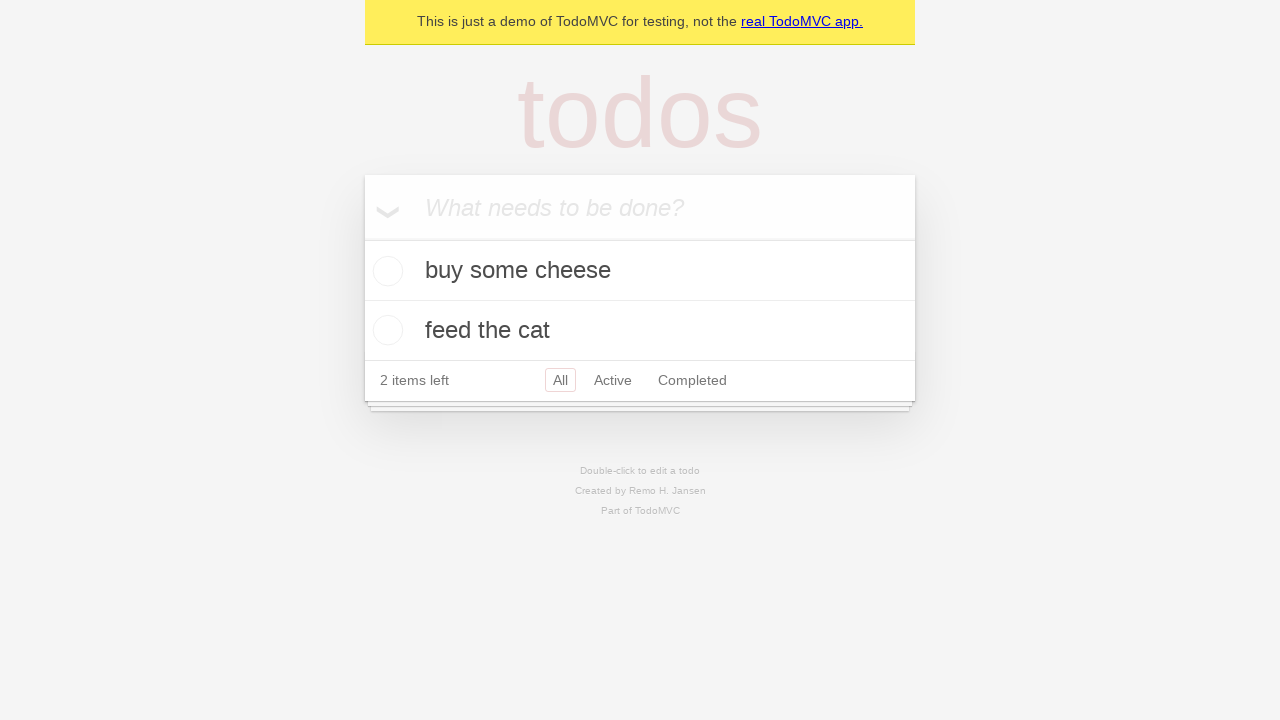

Filled todo input with 'book a doctors appointment' on internal:attr=[placeholder="What needs to be done?"i]
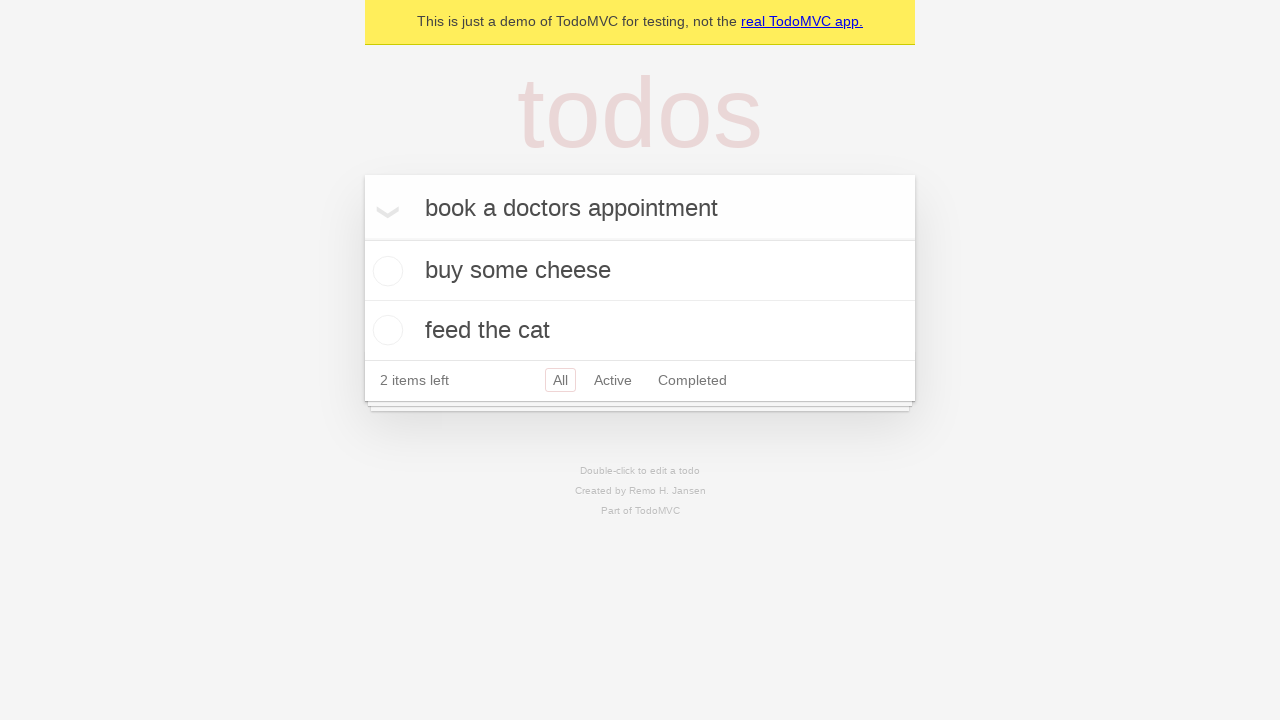

Pressed Enter to add third todo item on internal:attr=[placeholder="What needs to be done?"i]
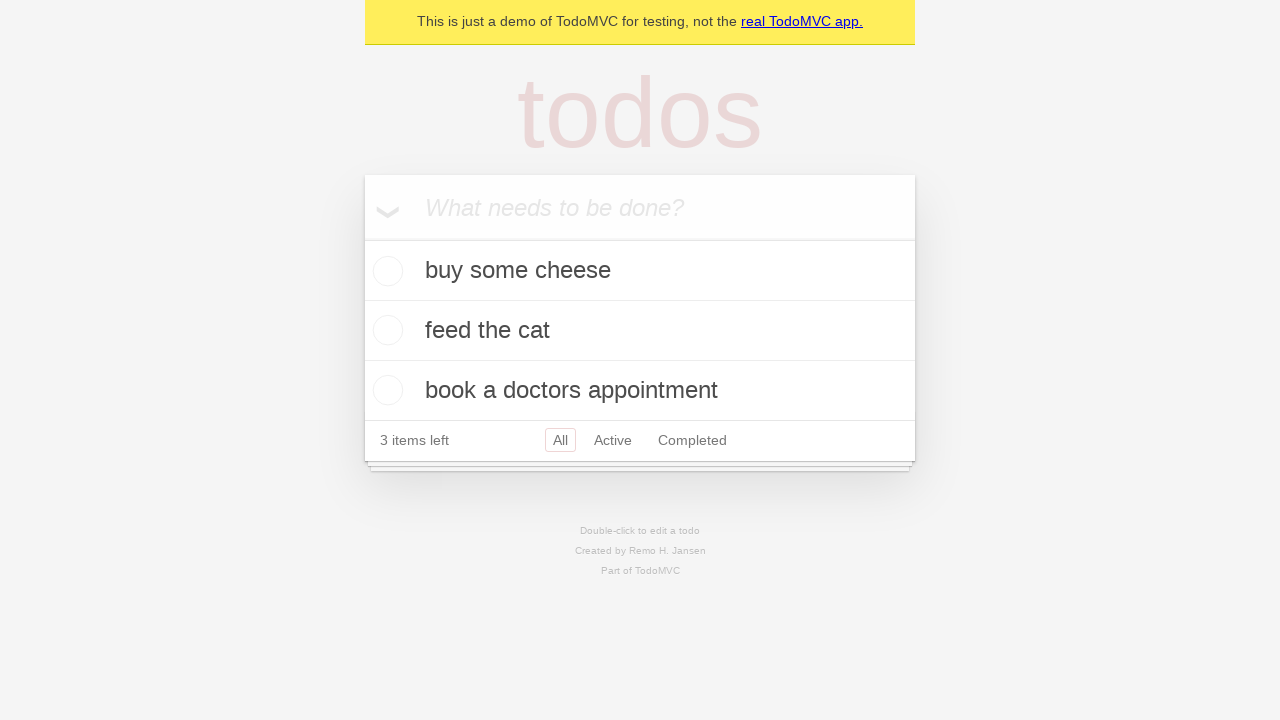

Checked the second todo item 'feed the cat' at (385, 330) on internal:testid=[data-testid="todo-item"s] >> nth=1 >> internal:role=checkbox
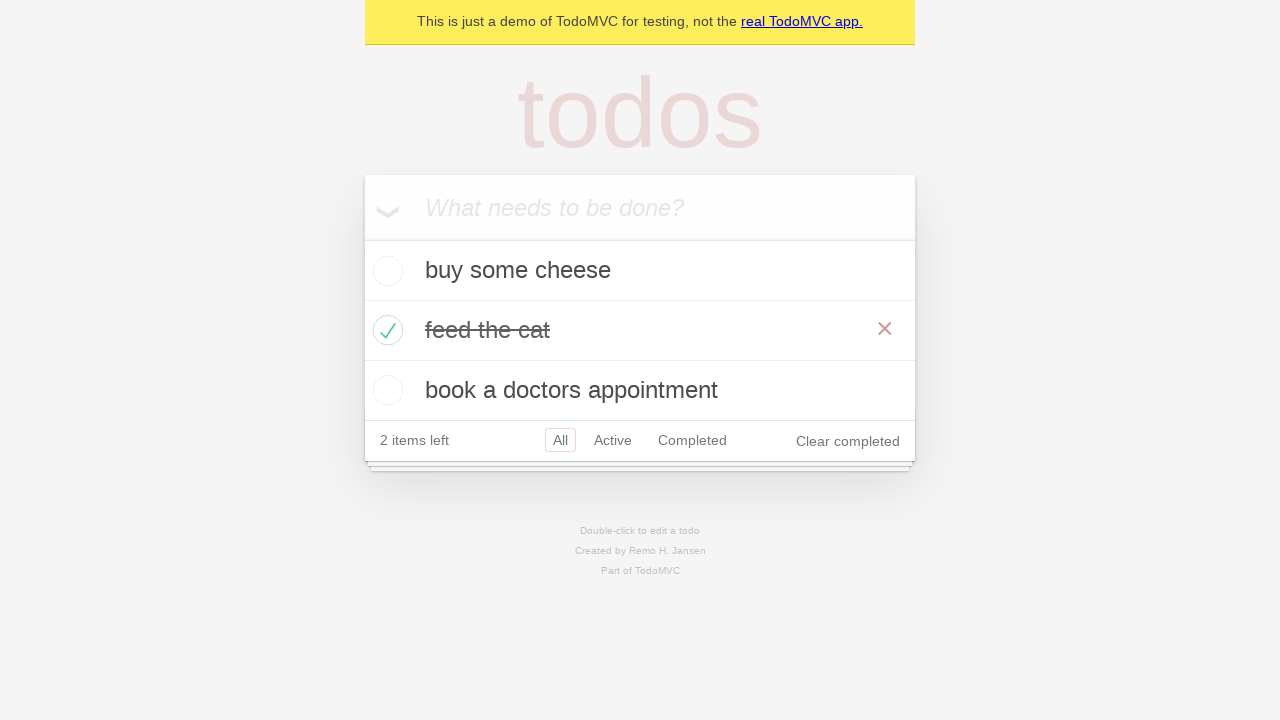

Clicked 'All' filter link at (560, 440) on internal:role=link[name="All"i]
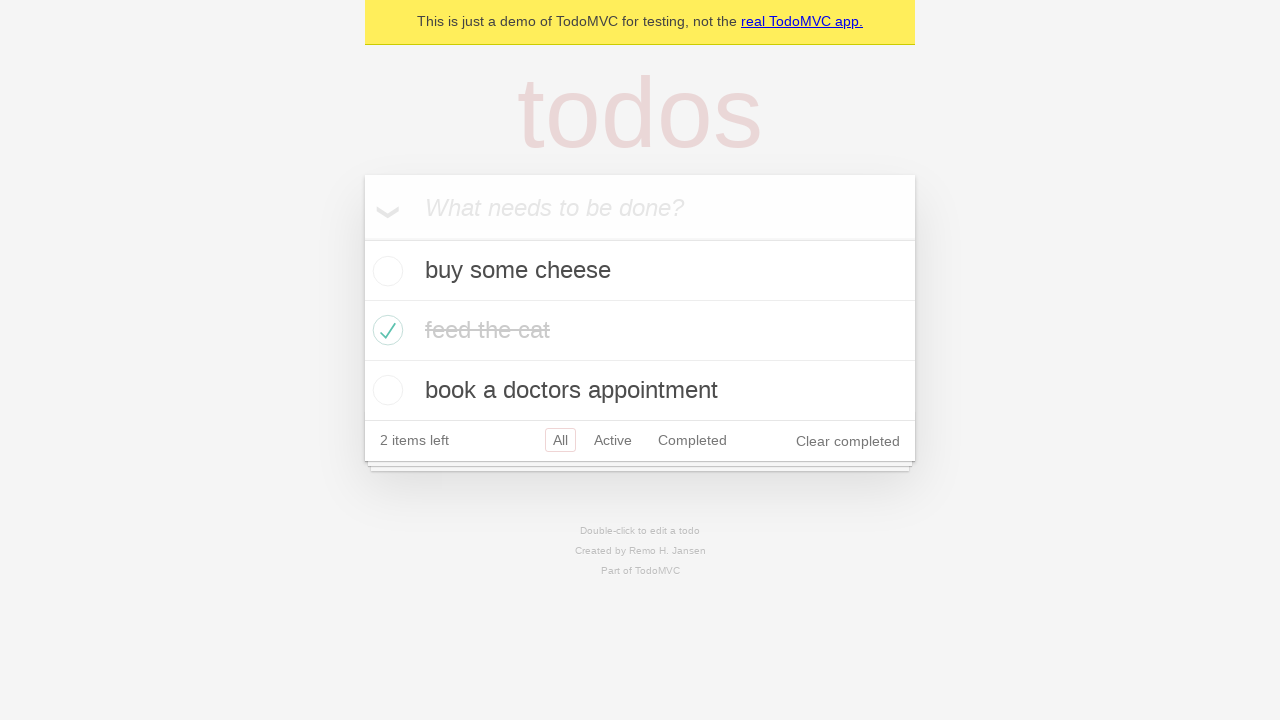

Clicked 'Active' filter link at (613, 440) on internal:role=link[name="Active"i]
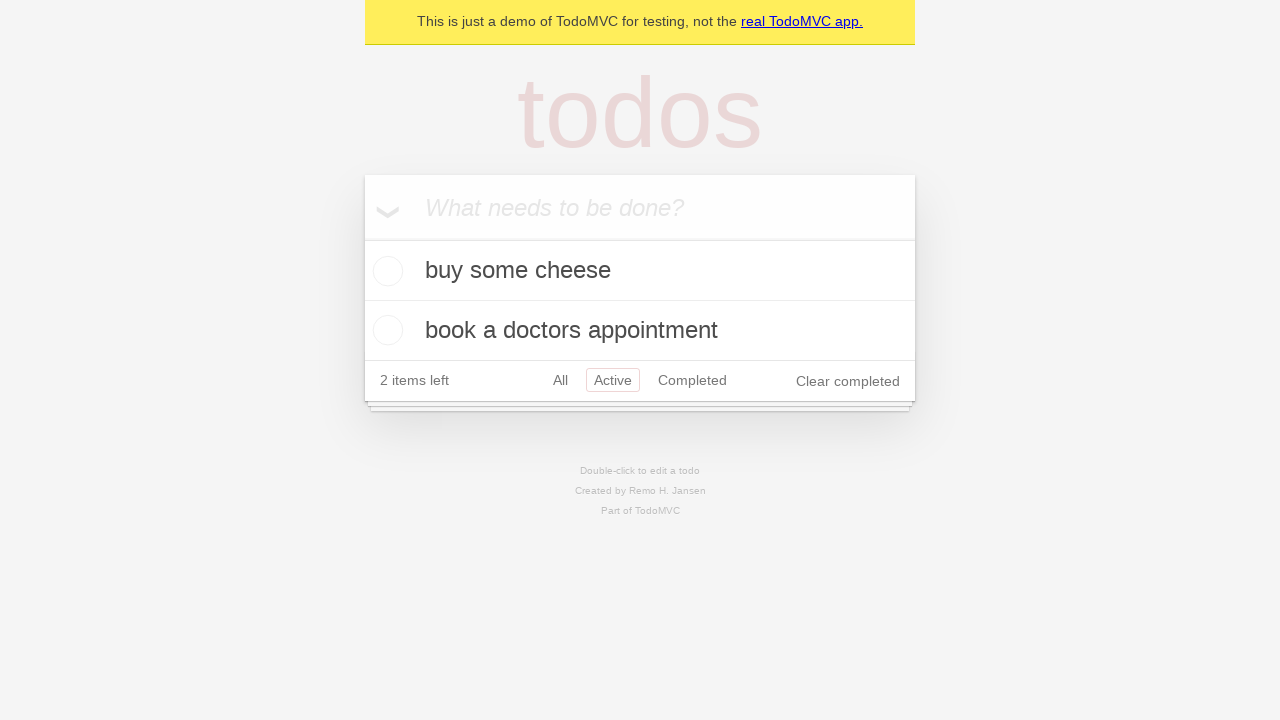

Clicked 'Completed' filter link at (692, 380) on internal:role=link[name="Completed"i]
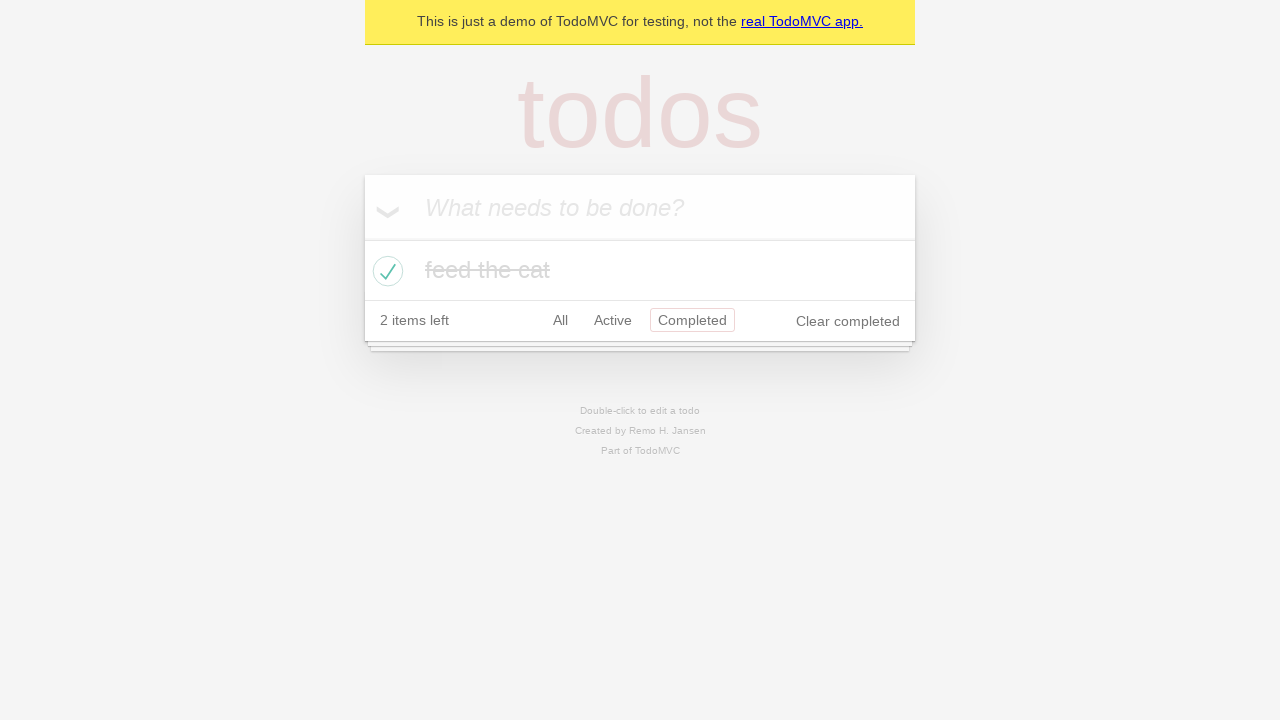

Navigated back to 'Active' filter using browser back button
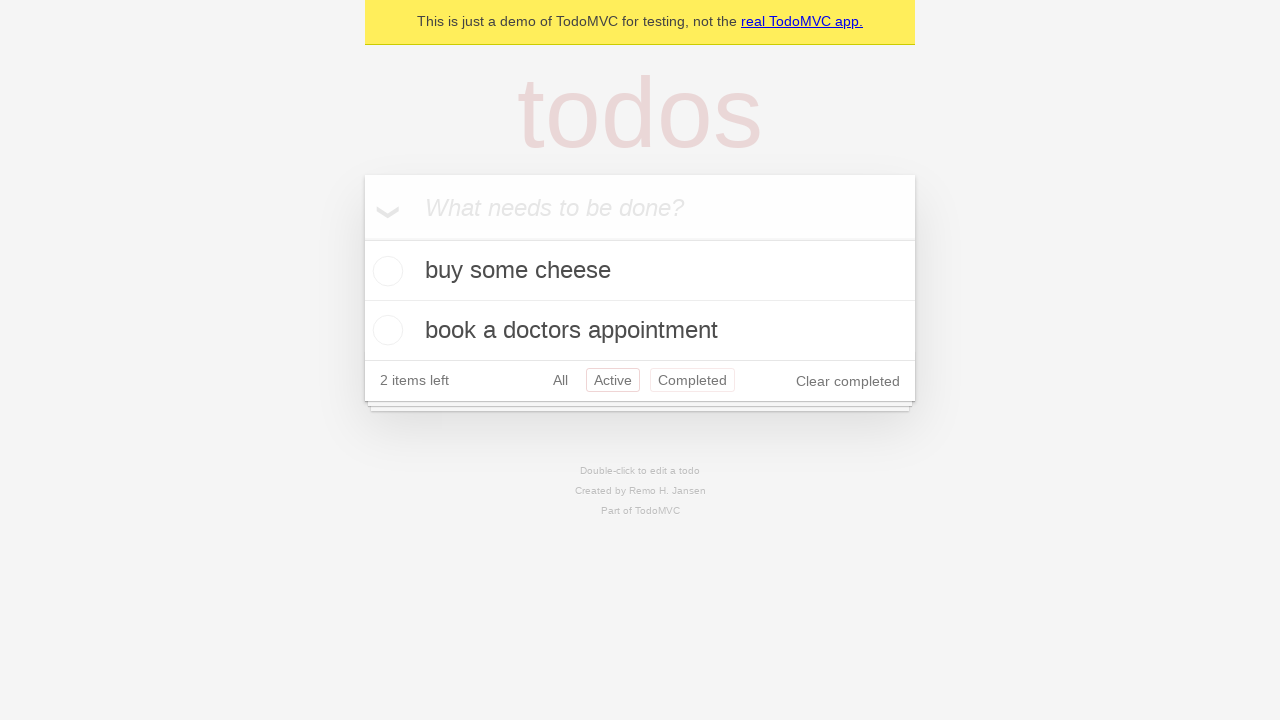

Navigated back to 'All' filter using browser back button
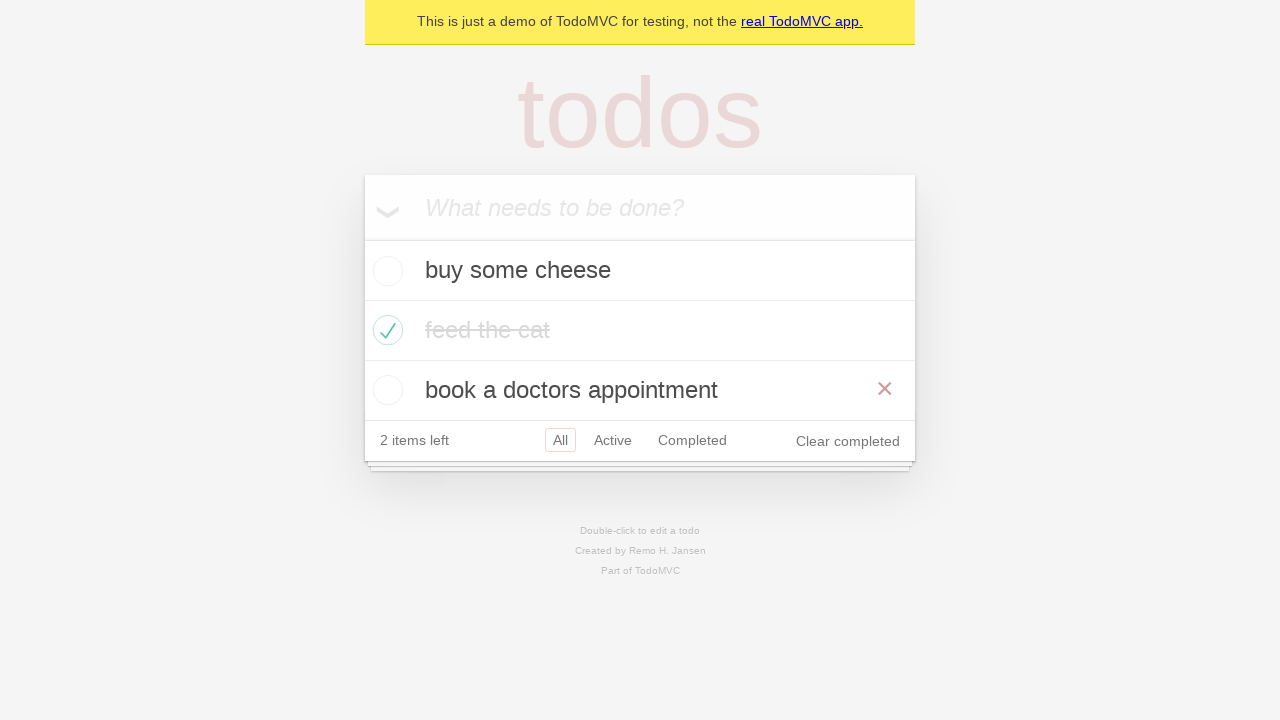

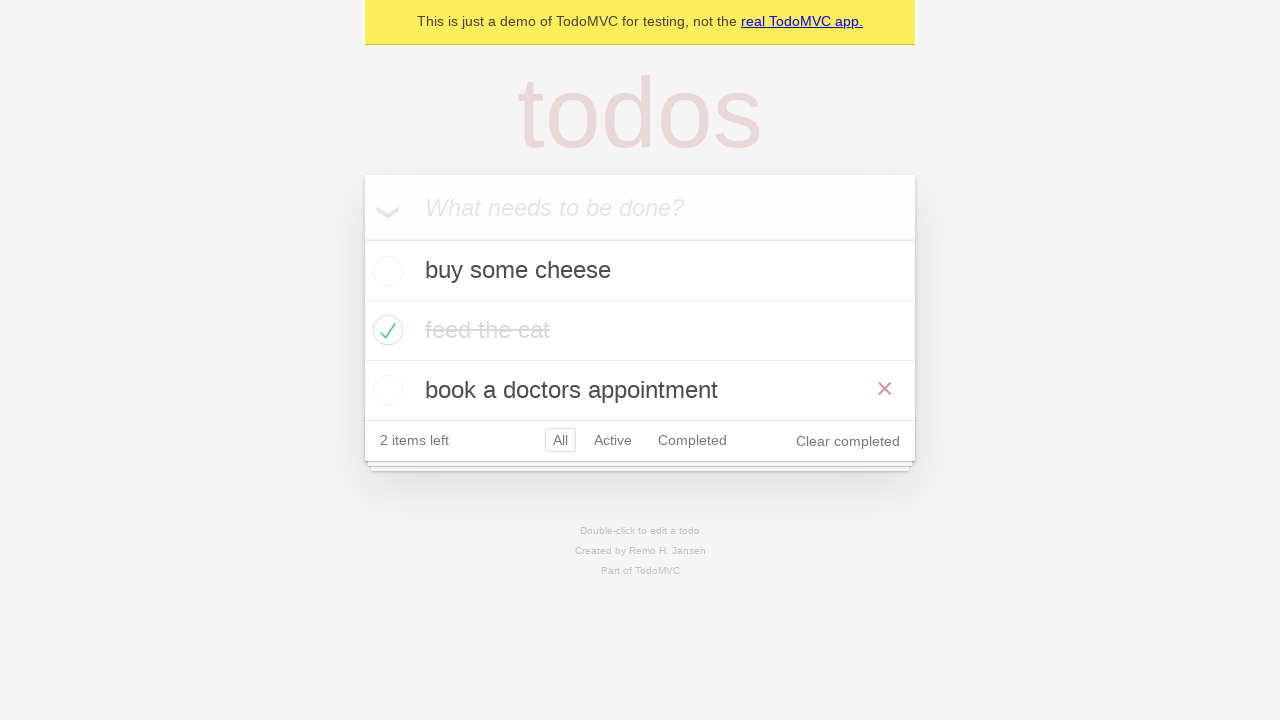